Tests browser back button navigation between filter views

Starting URL: https://demo.playwright.dev/todomvc

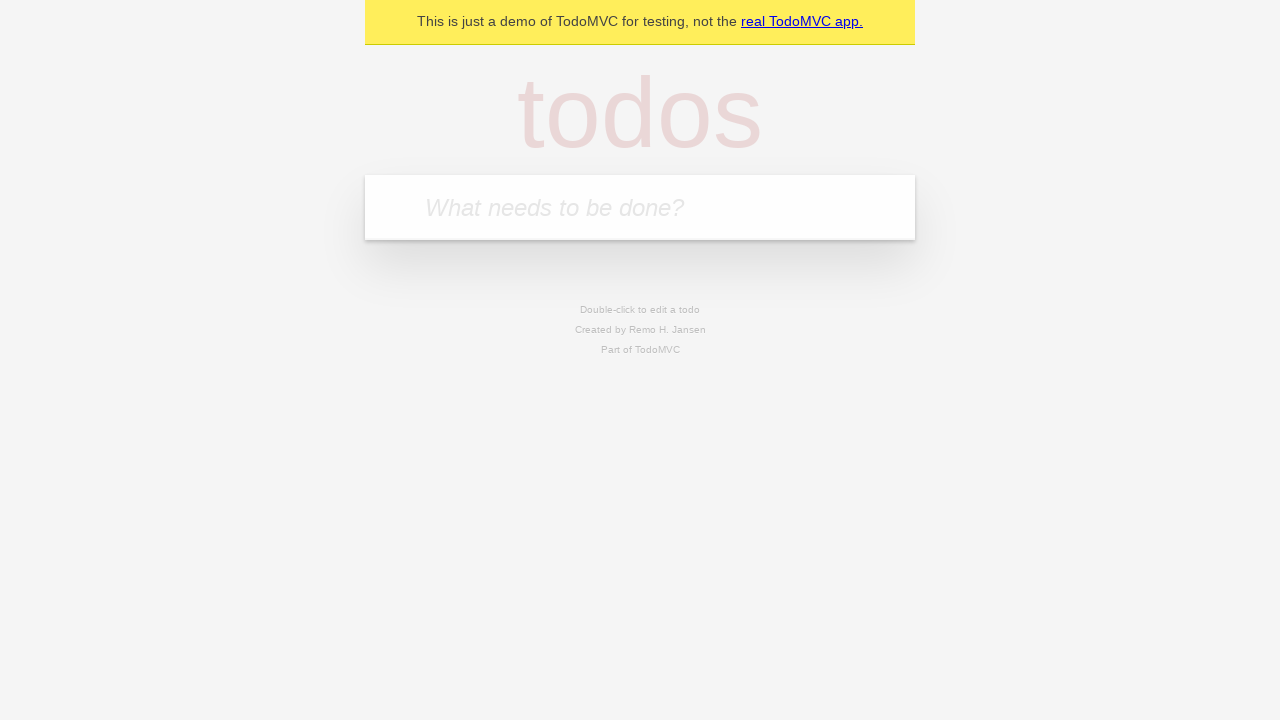

Filled todo input with 'buy some cheese' on internal:attr=[placeholder="What needs to be done?"i]
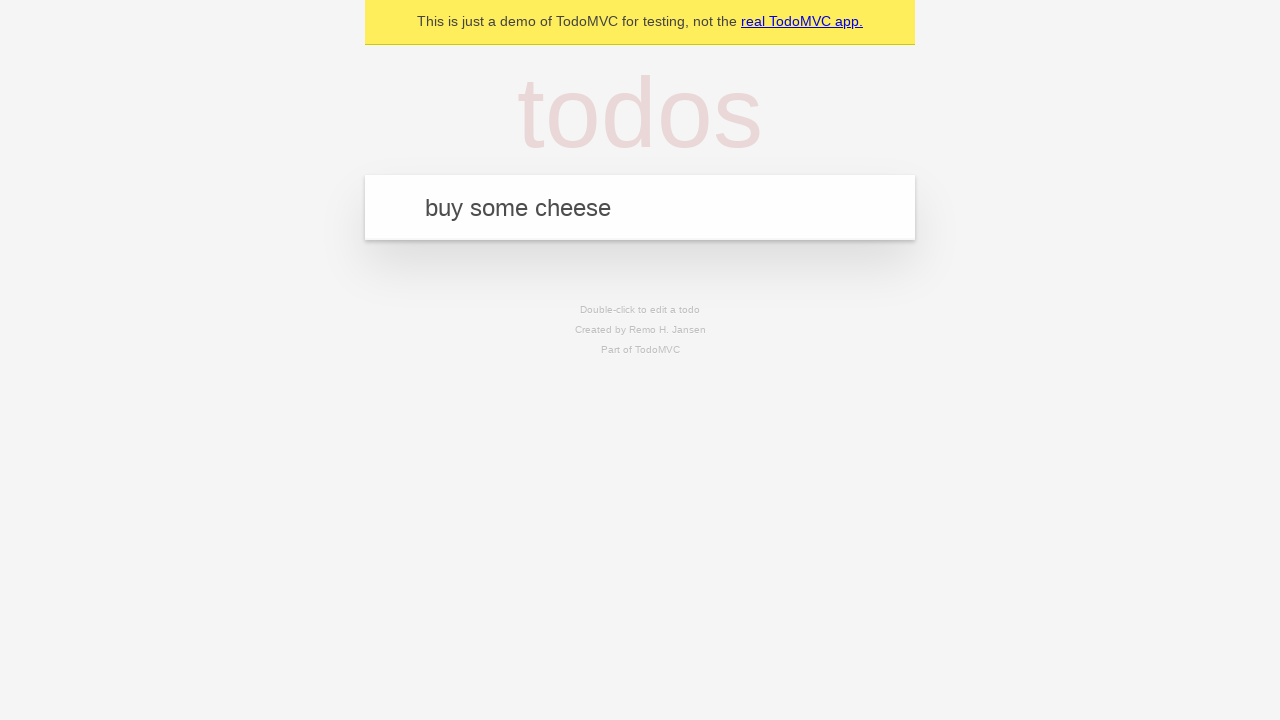

Pressed Enter to create first todo on internal:attr=[placeholder="What needs to be done?"i]
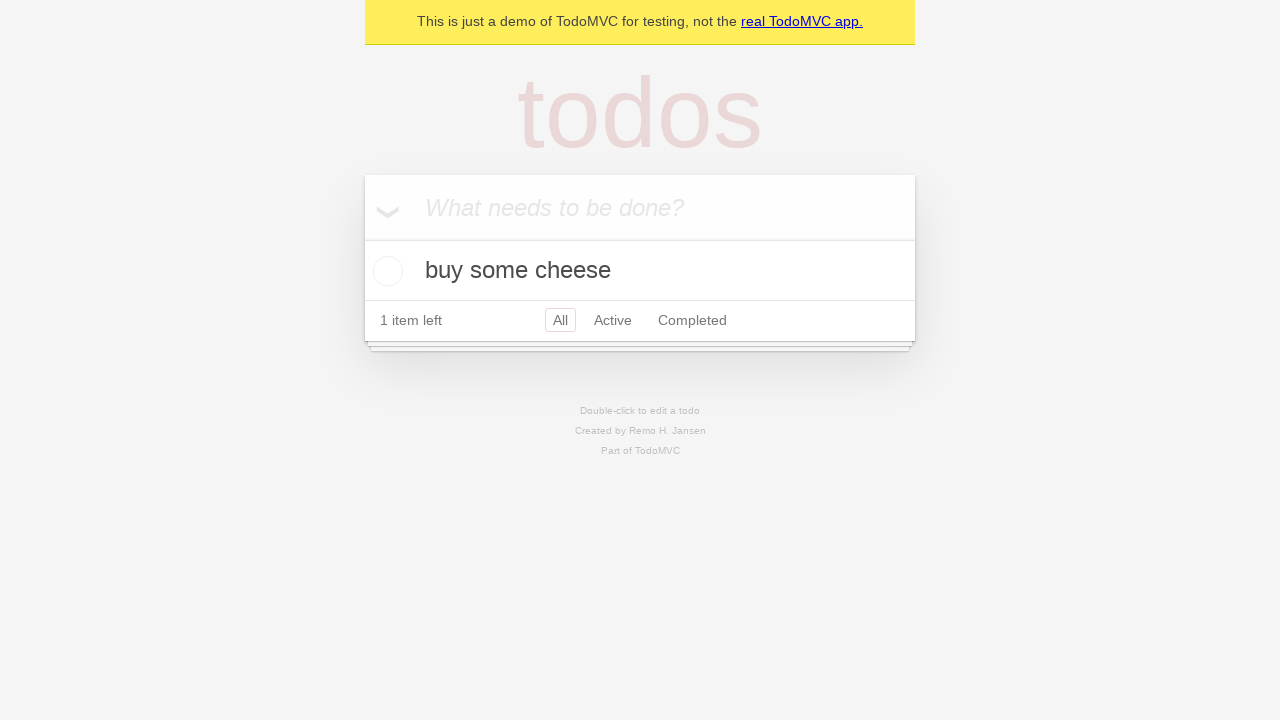

Filled todo input with 'feed the cat' on internal:attr=[placeholder="What needs to be done?"i]
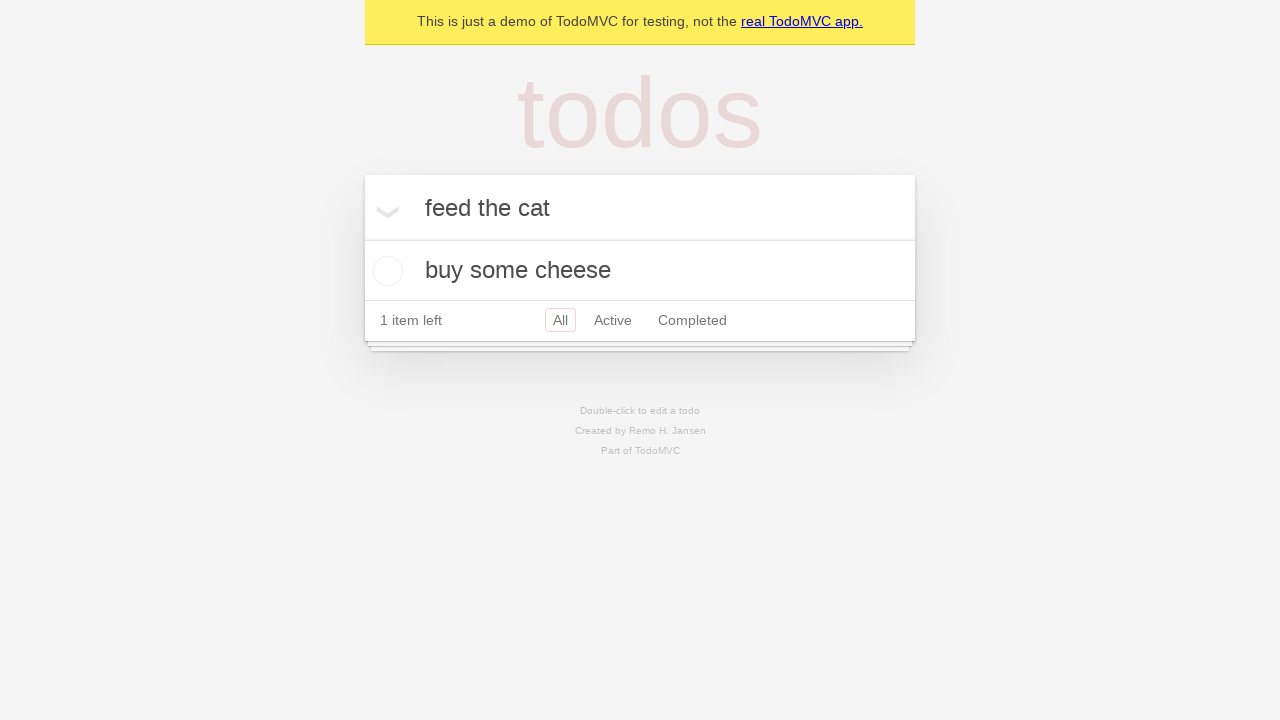

Pressed Enter to create second todo on internal:attr=[placeholder="What needs to be done?"i]
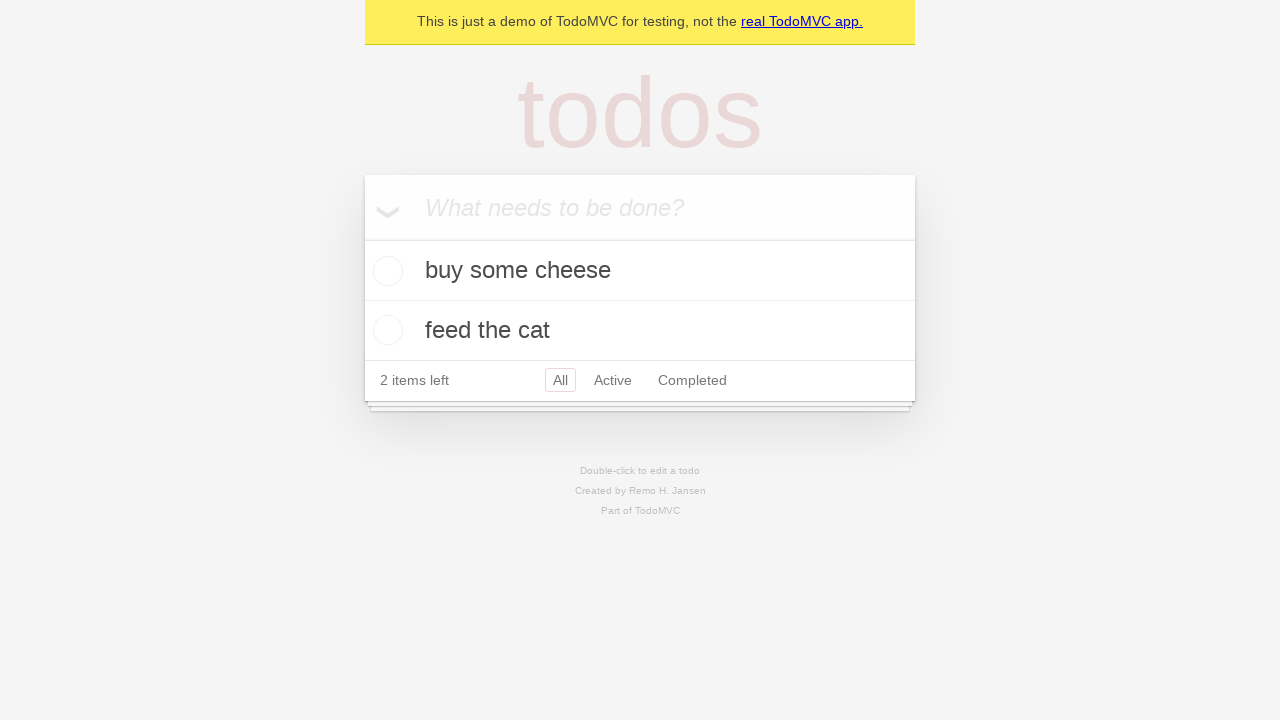

Filled todo input with 'book a doctors appointment' on internal:attr=[placeholder="What needs to be done?"i]
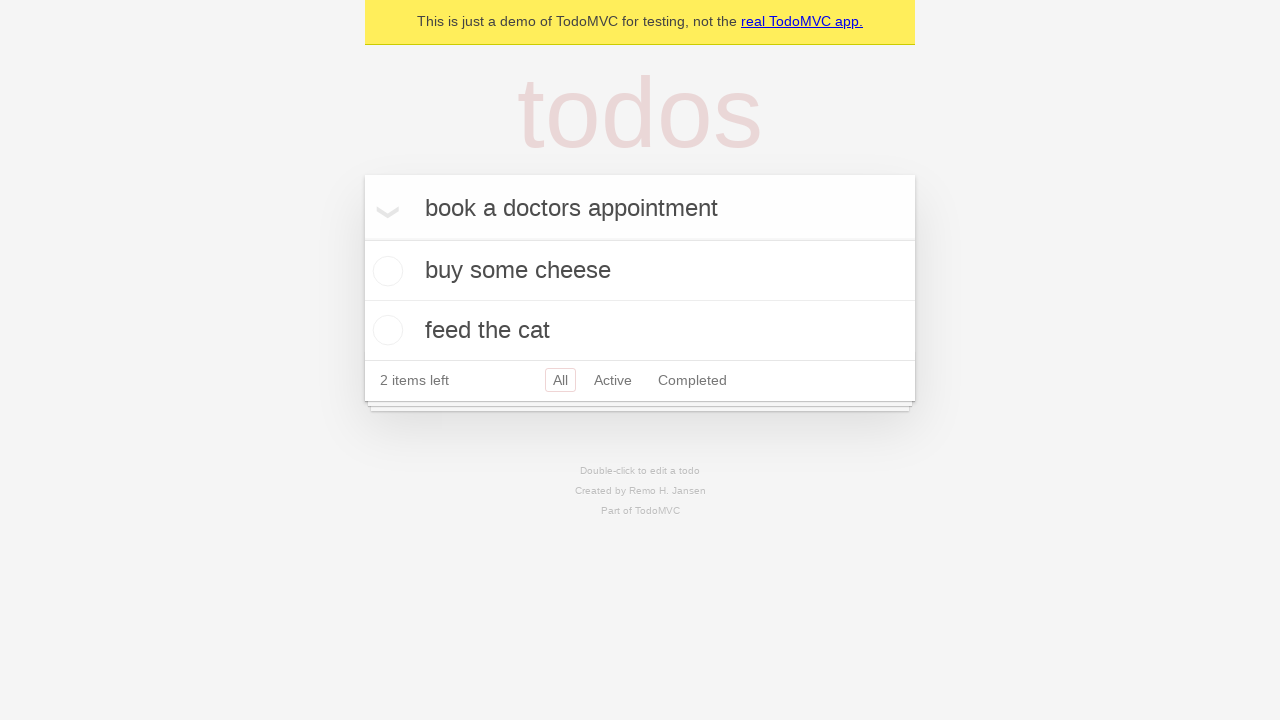

Pressed Enter to create third todo on internal:attr=[placeholder="What needs to be done?"i]
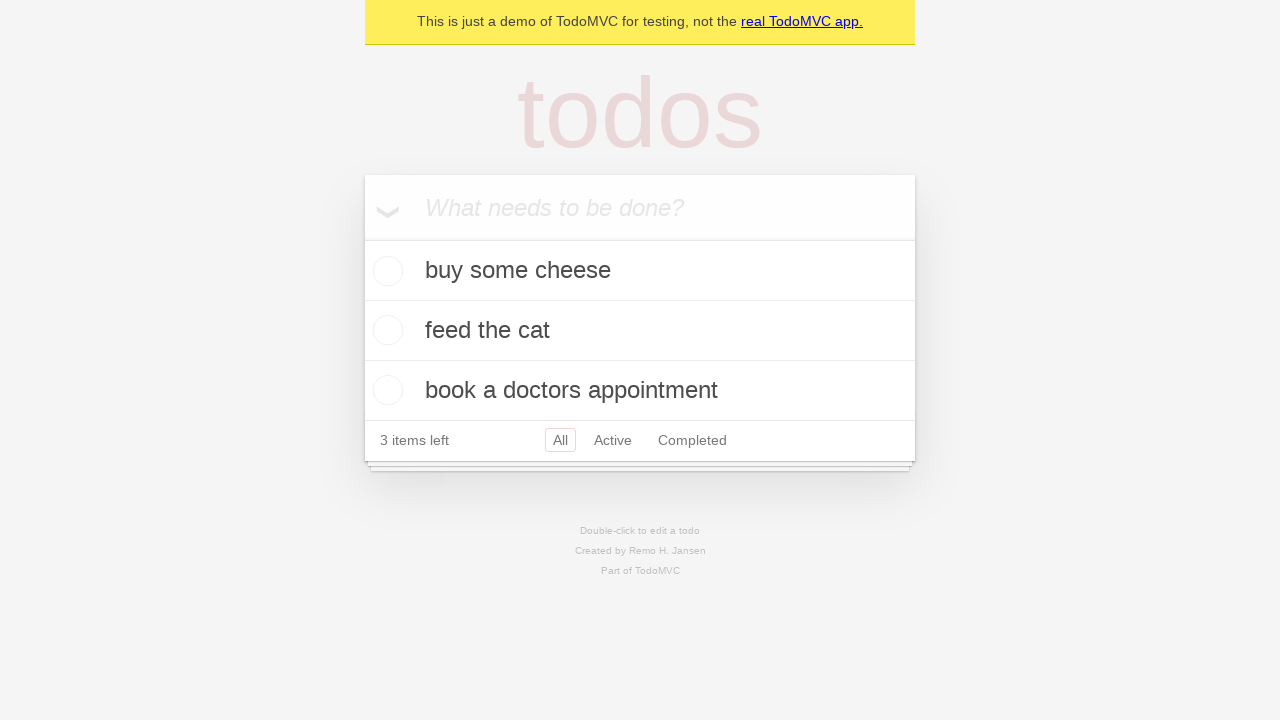

Checked the second todo item to mark it as completed at (385, 330) on internal:testid=[data-testid="todo-item"s] >> nth=1 >> internal:role=checkbox
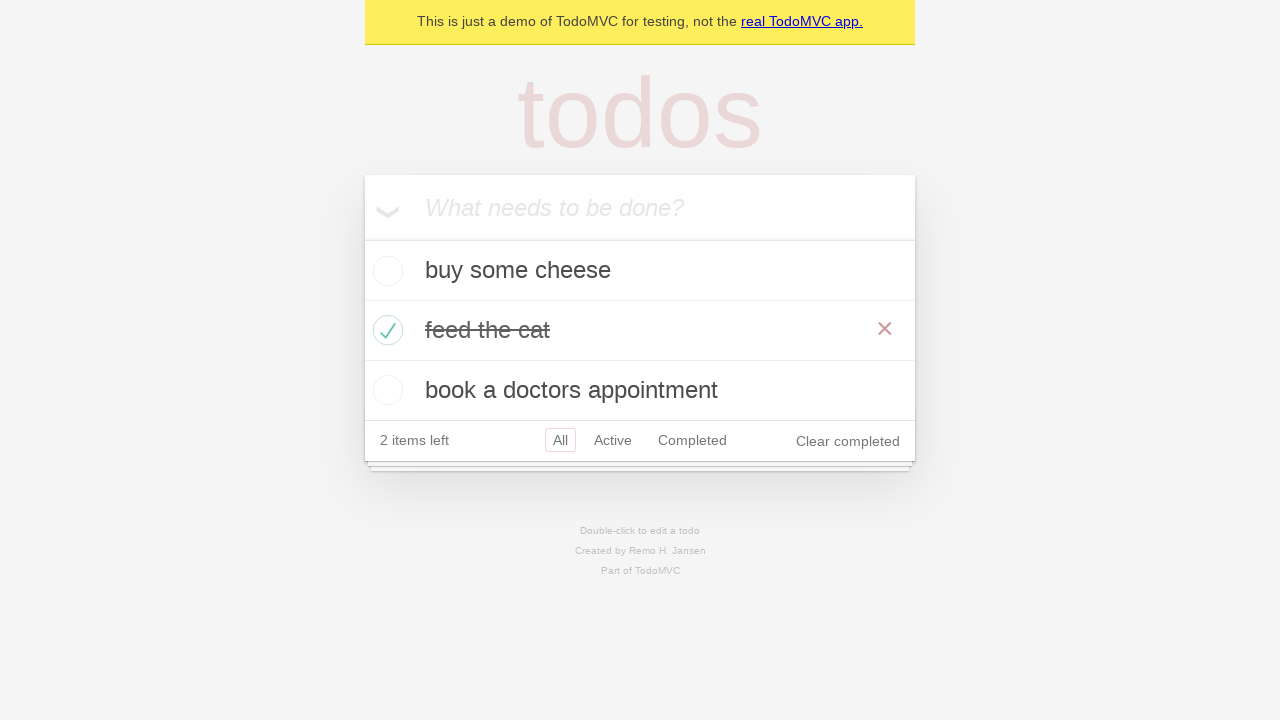

Clicked 'All' filter link at (560, 440) on internal:role=link[name="All"i]
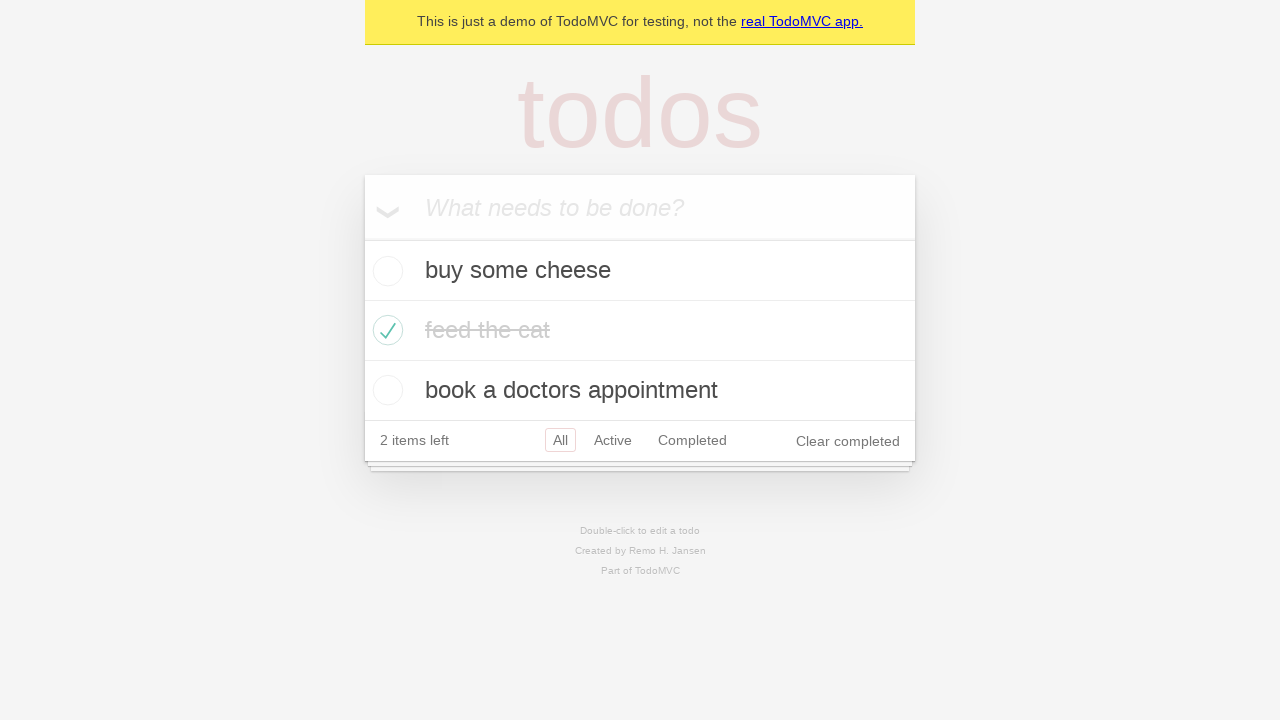

Clicked 'Active' filter link at (613, 440) on internal:role=link[name="Active"i]
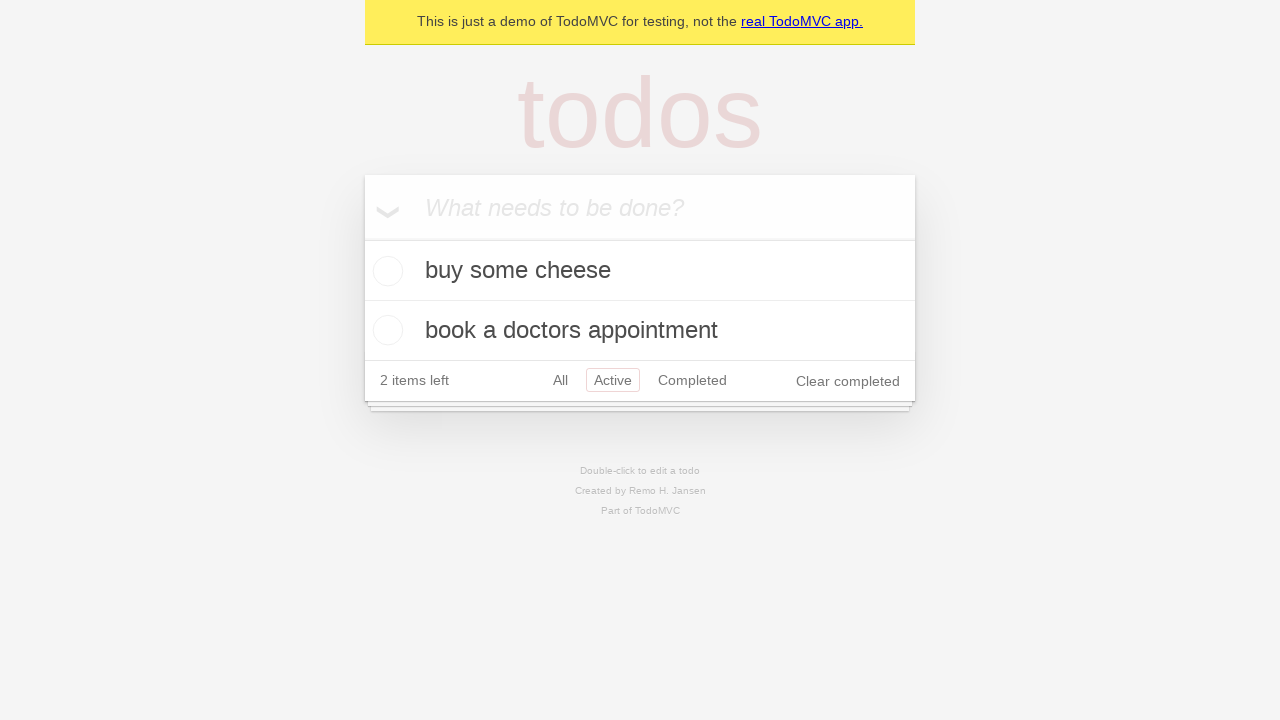

Clicked 'Completed' filter link at (692, 380) on internal:role=link[name="Completed"i]
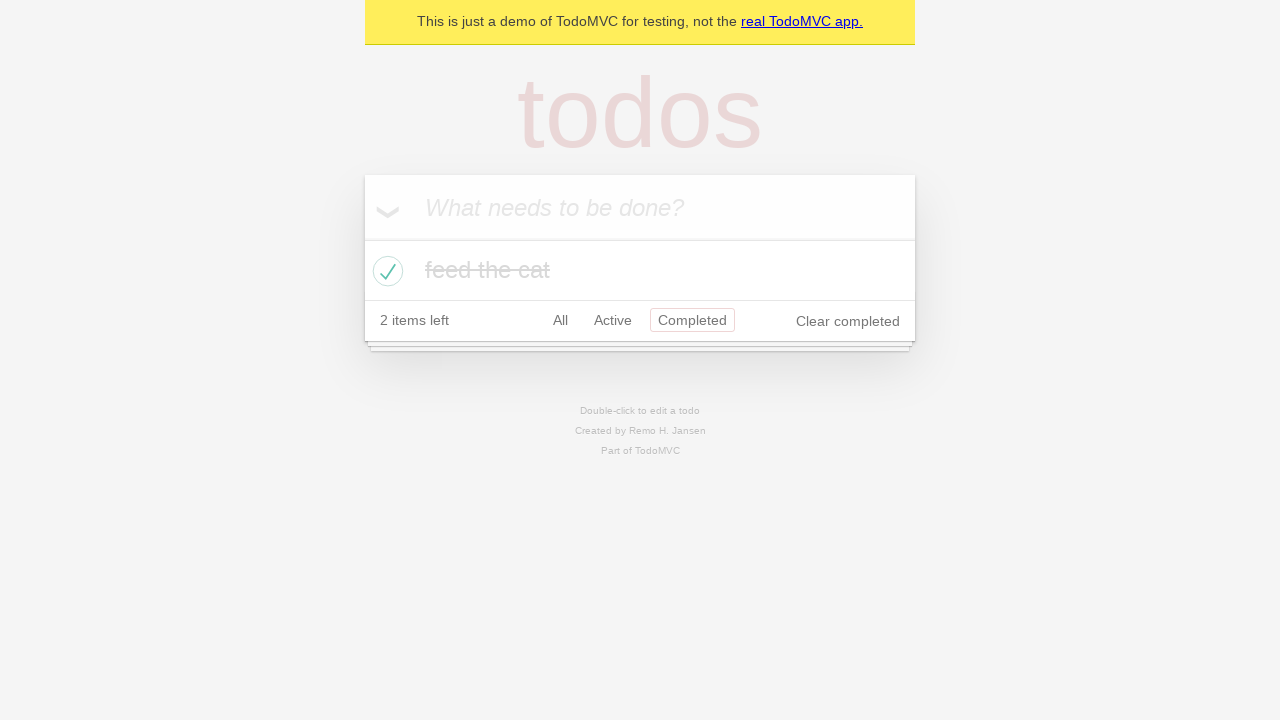

Navigated back using browser back button from Completed filter
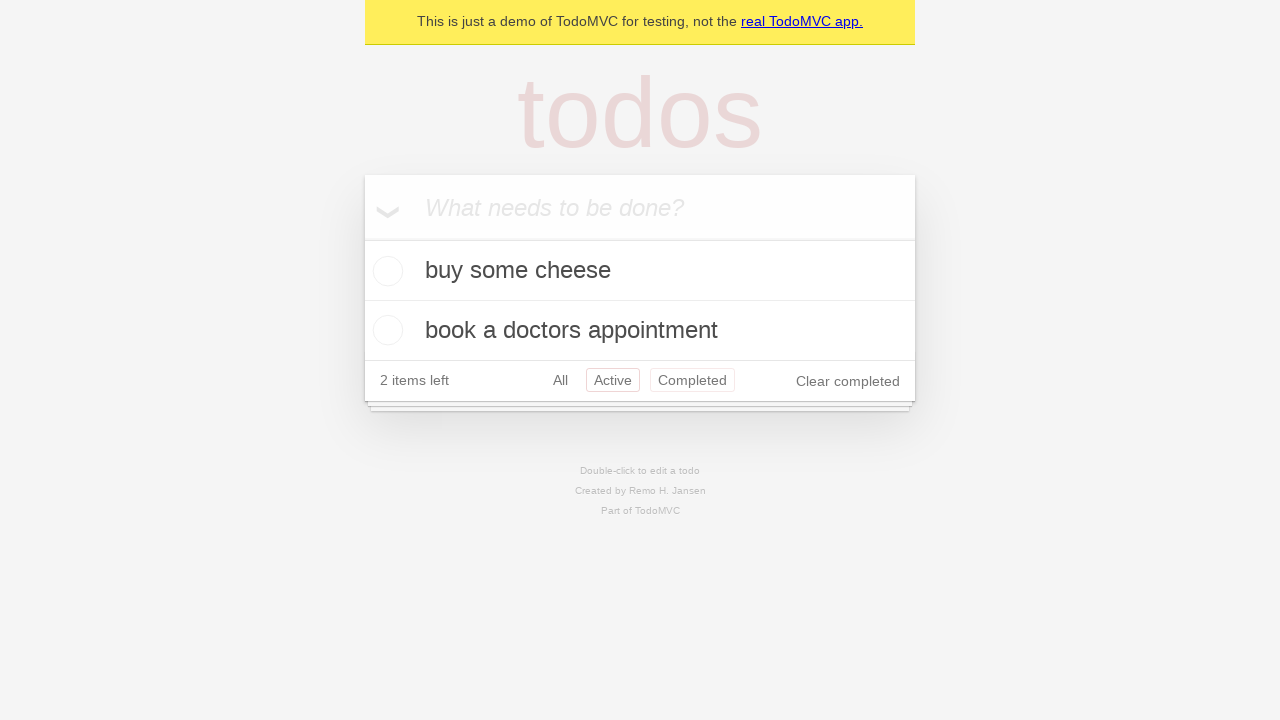

Navigated back using browser back button from Active filter
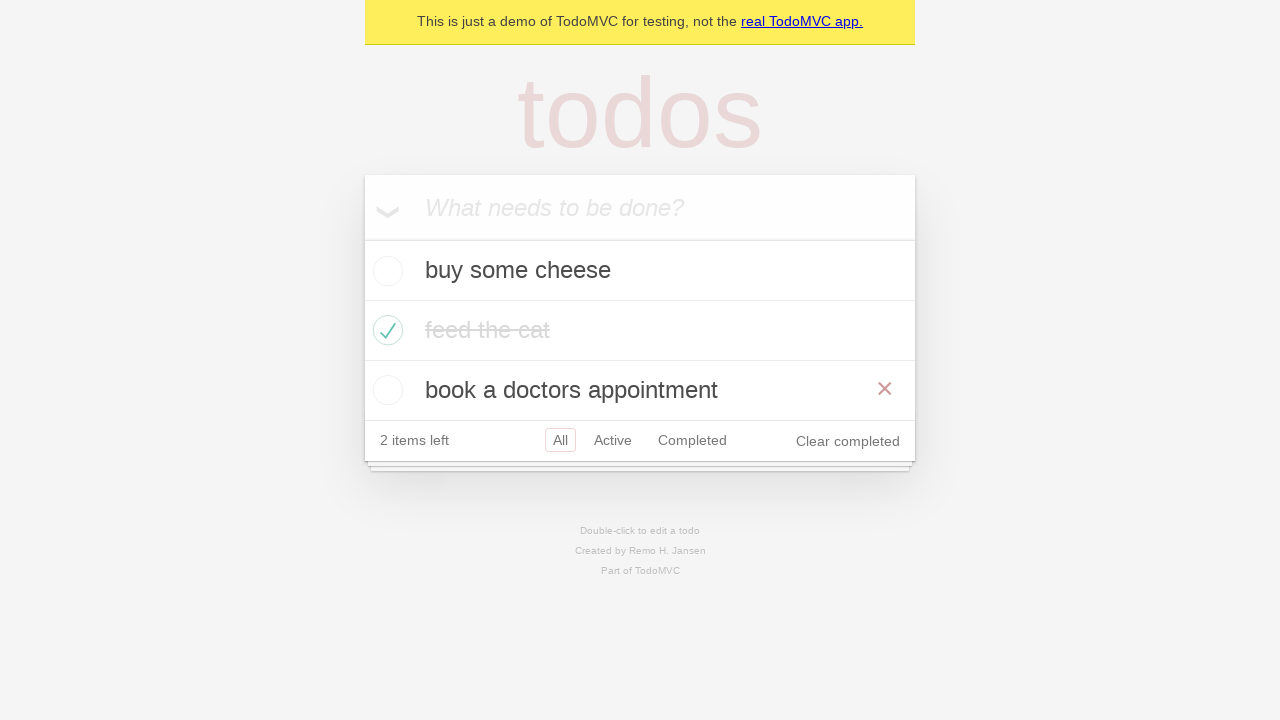

Verified all 3 todo items are displayed after back navigation
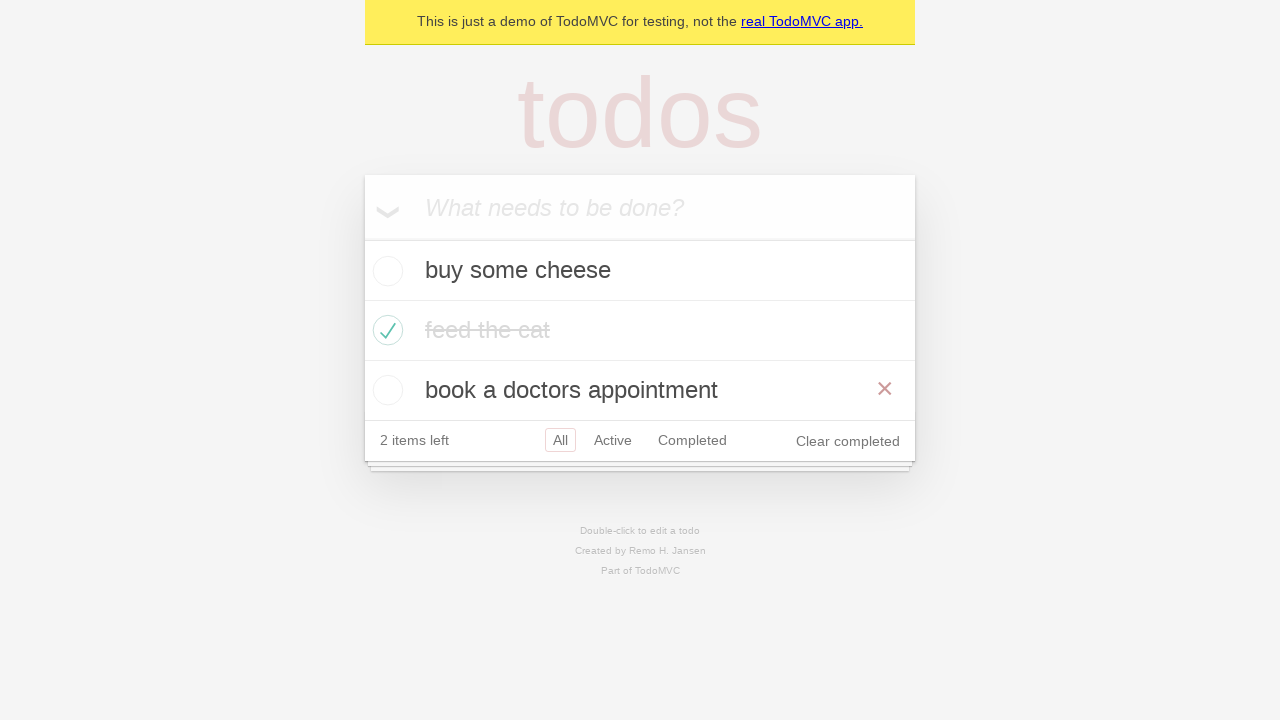

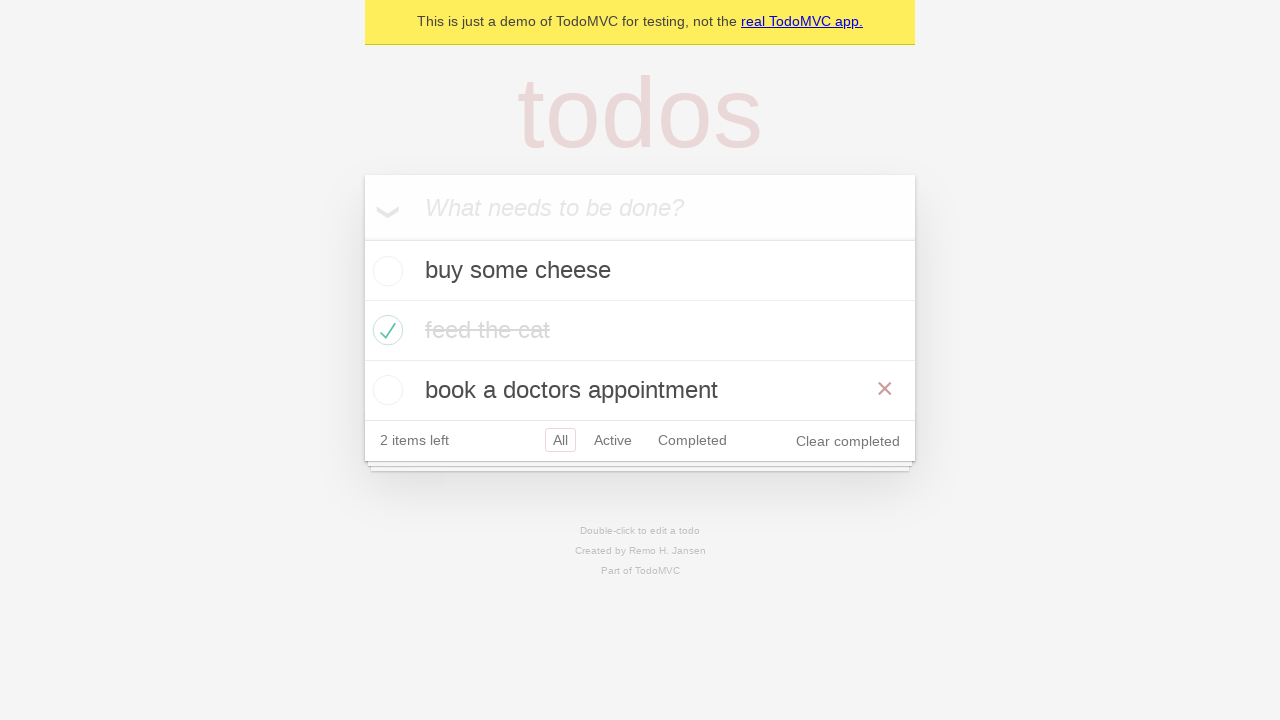